Navigates to WiseQuarter homepage and verifies the URL contains "wisequarter"

Starting URL: https://www.wisequarter.com

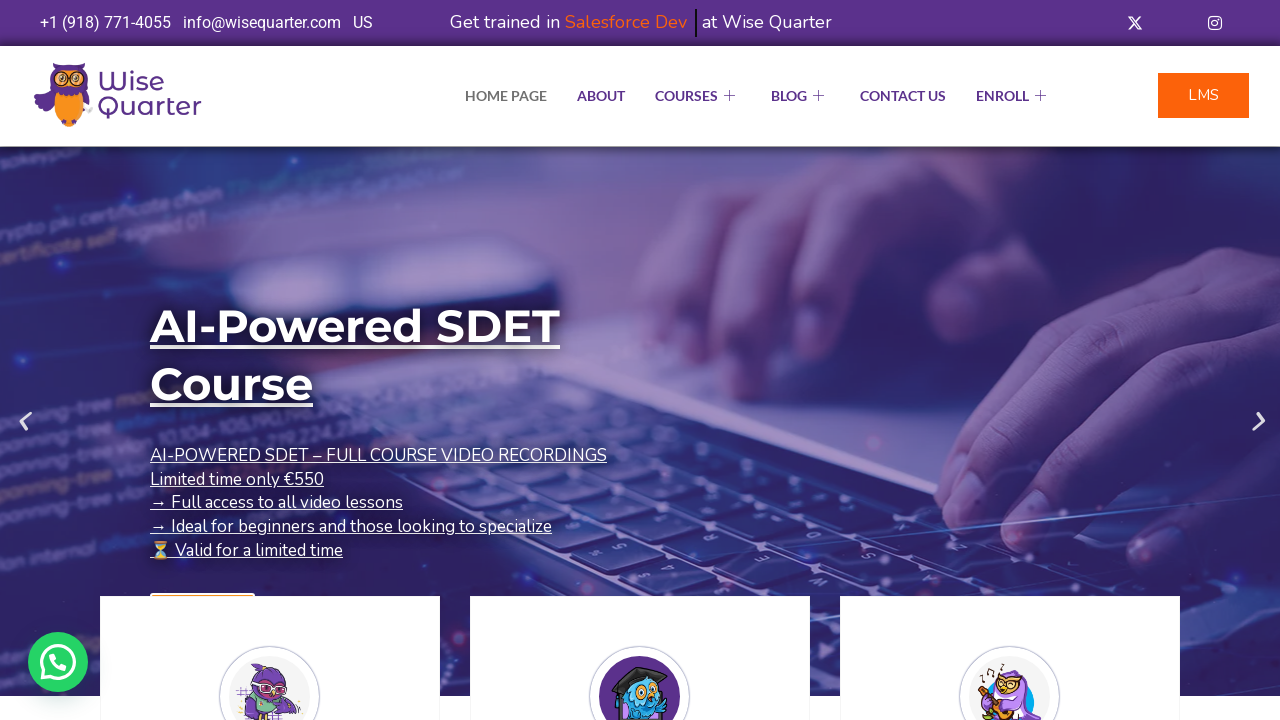

Waited for WiseQuarter homepage to load (domcontentloaded)
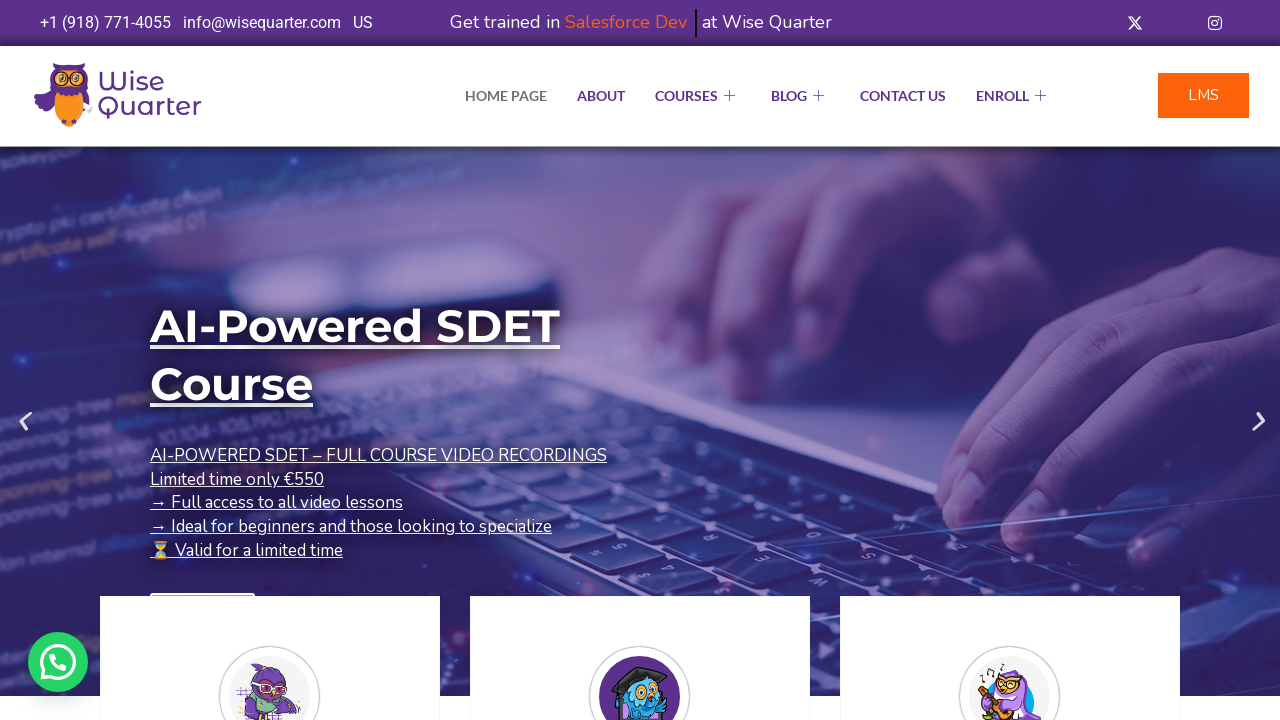

Verified URL contains 'wisequarter'
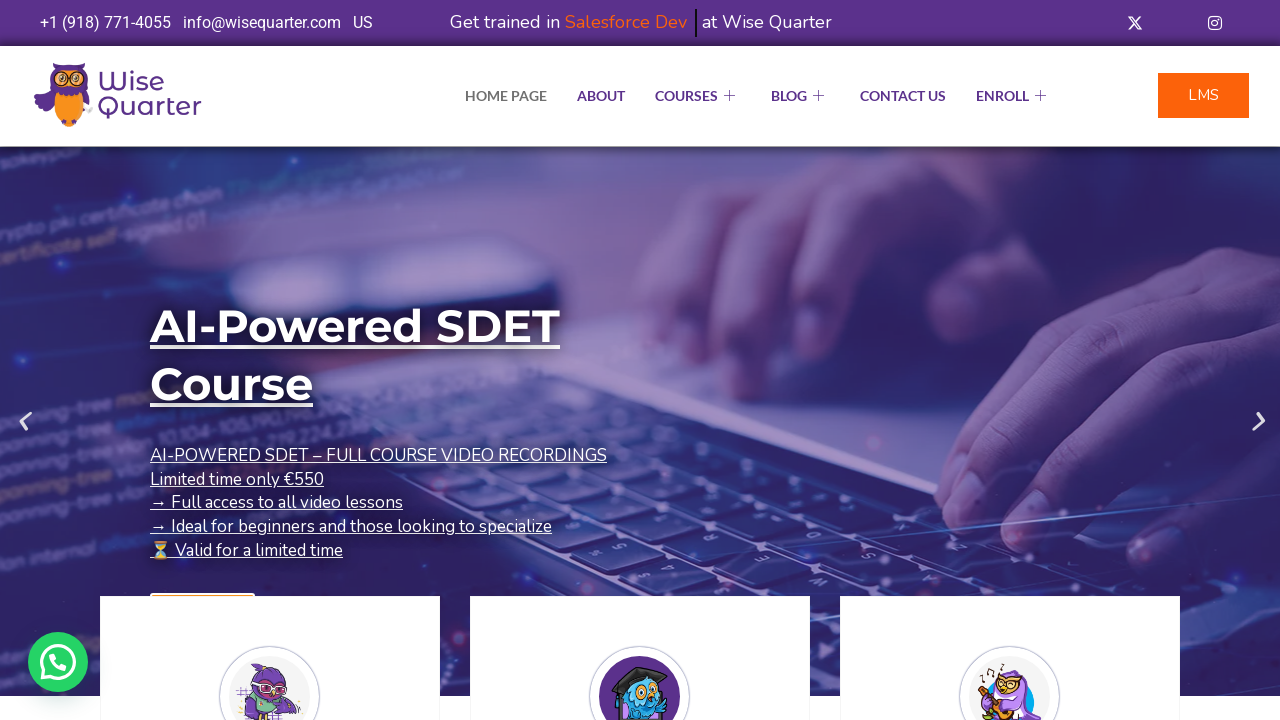

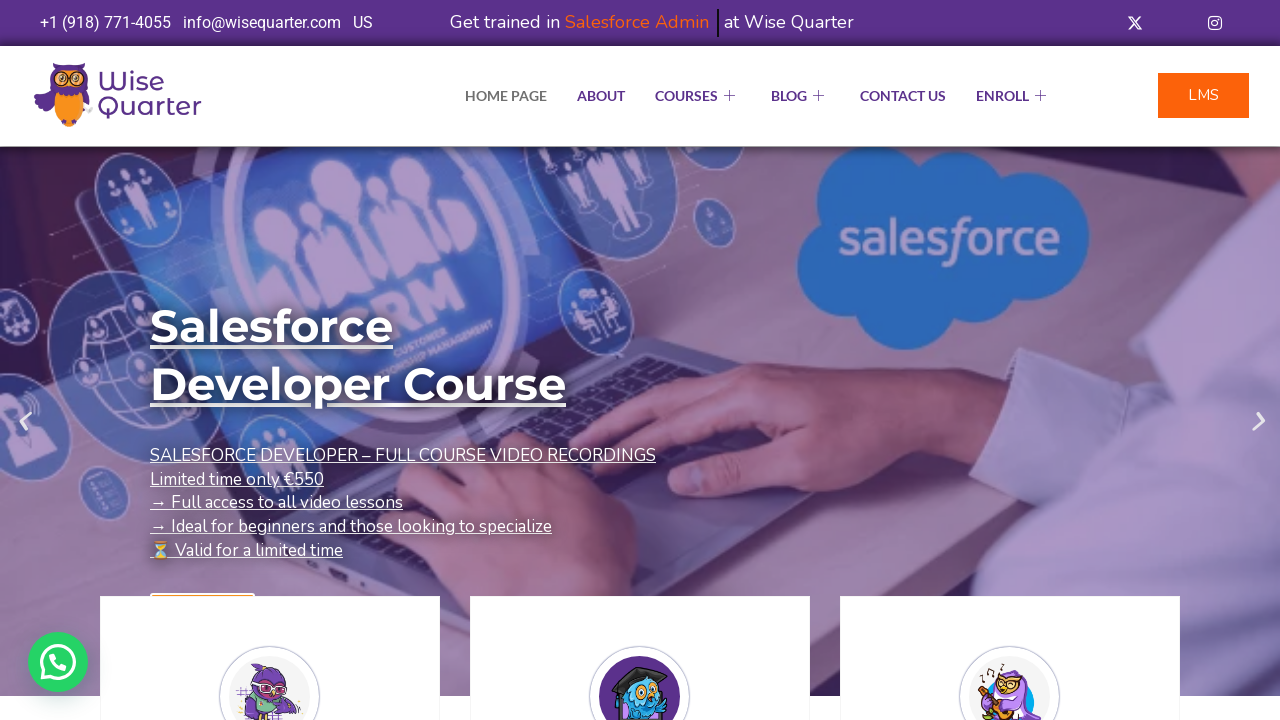